Tests clicking on a link that opens a popup window on a test page, demonstrating browser window handling.

Starting URL: https://omayo.blogspot.com/

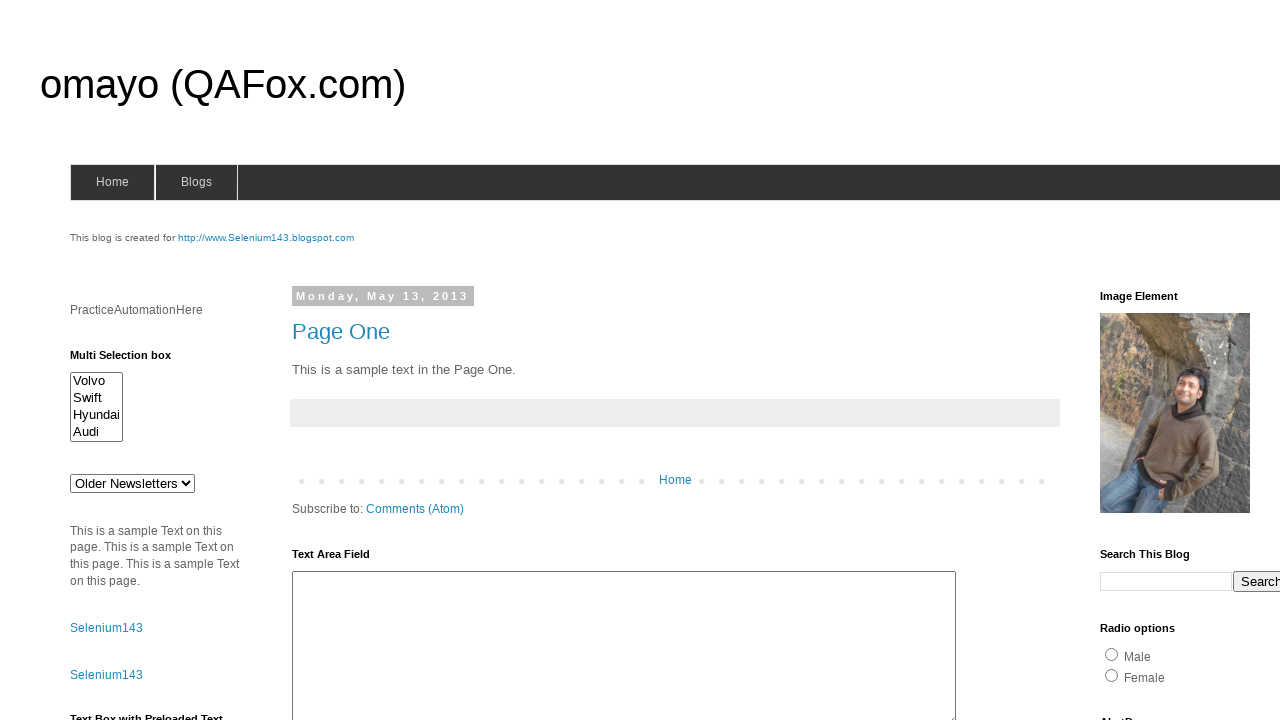

Clicked on 'Open a popup window' link at (132, 360) on xpath=//a[text()='Open a popup window']
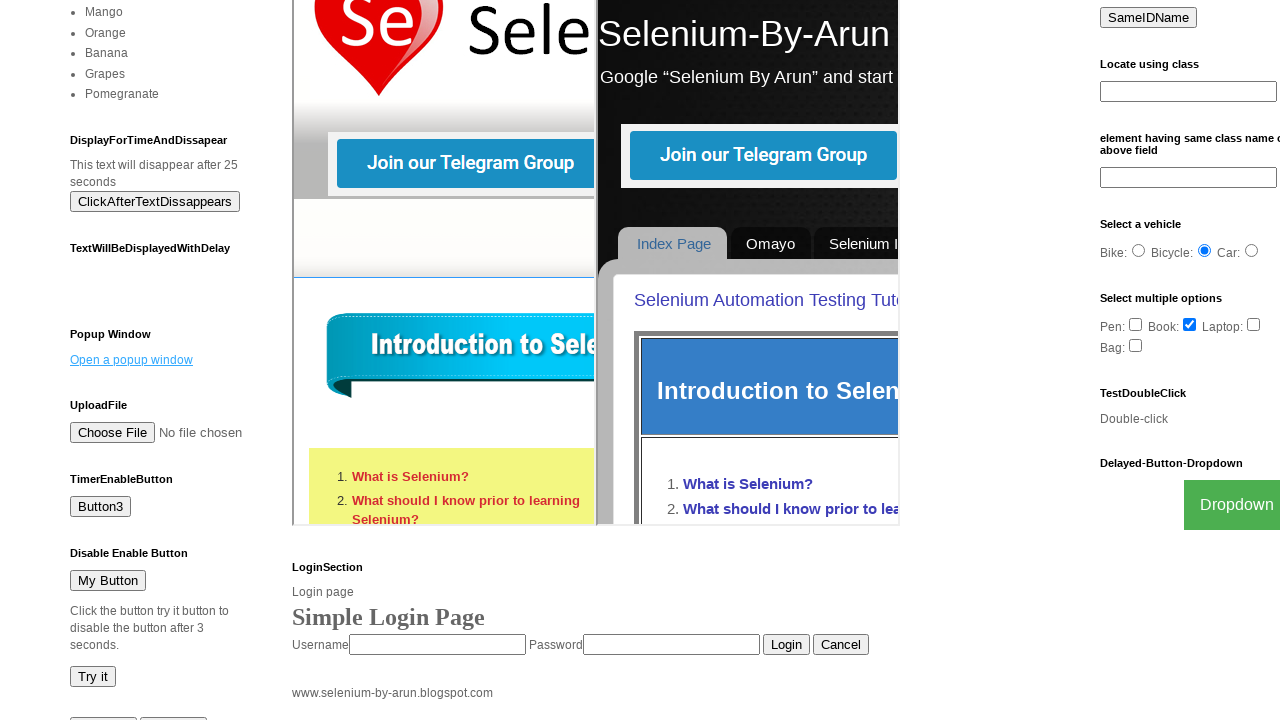

Waited 2 seconds for popup window to open
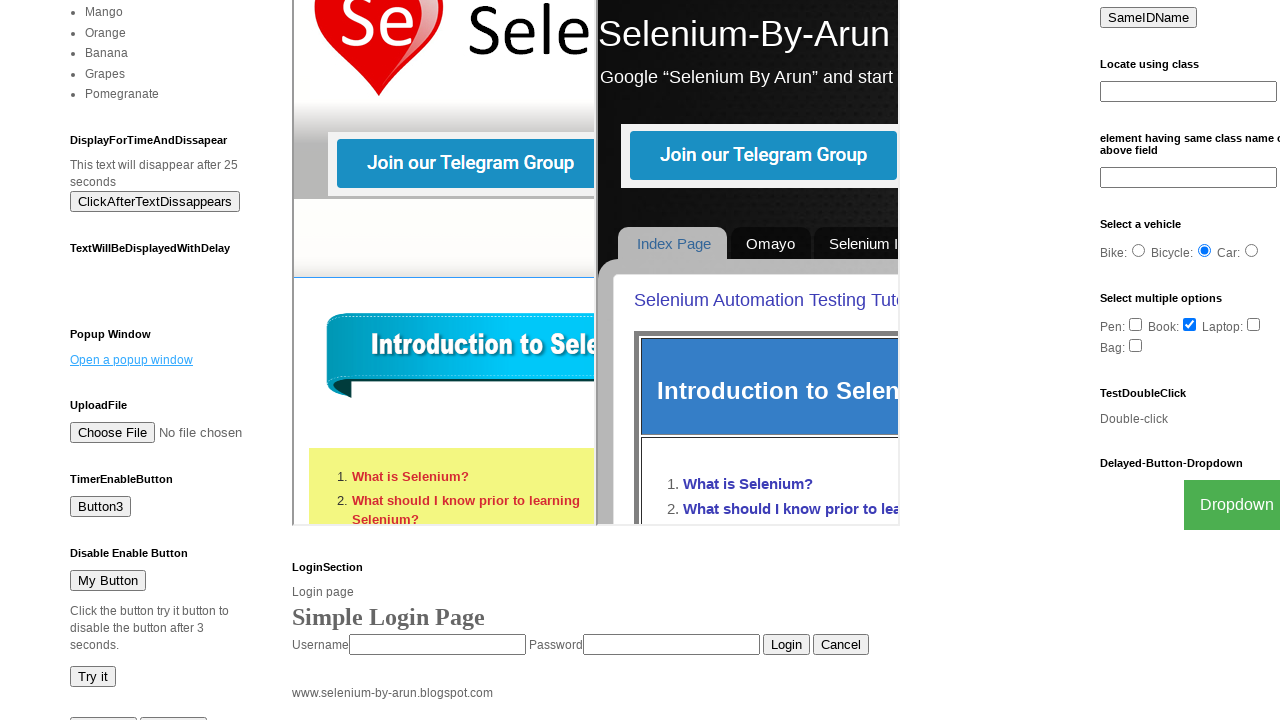

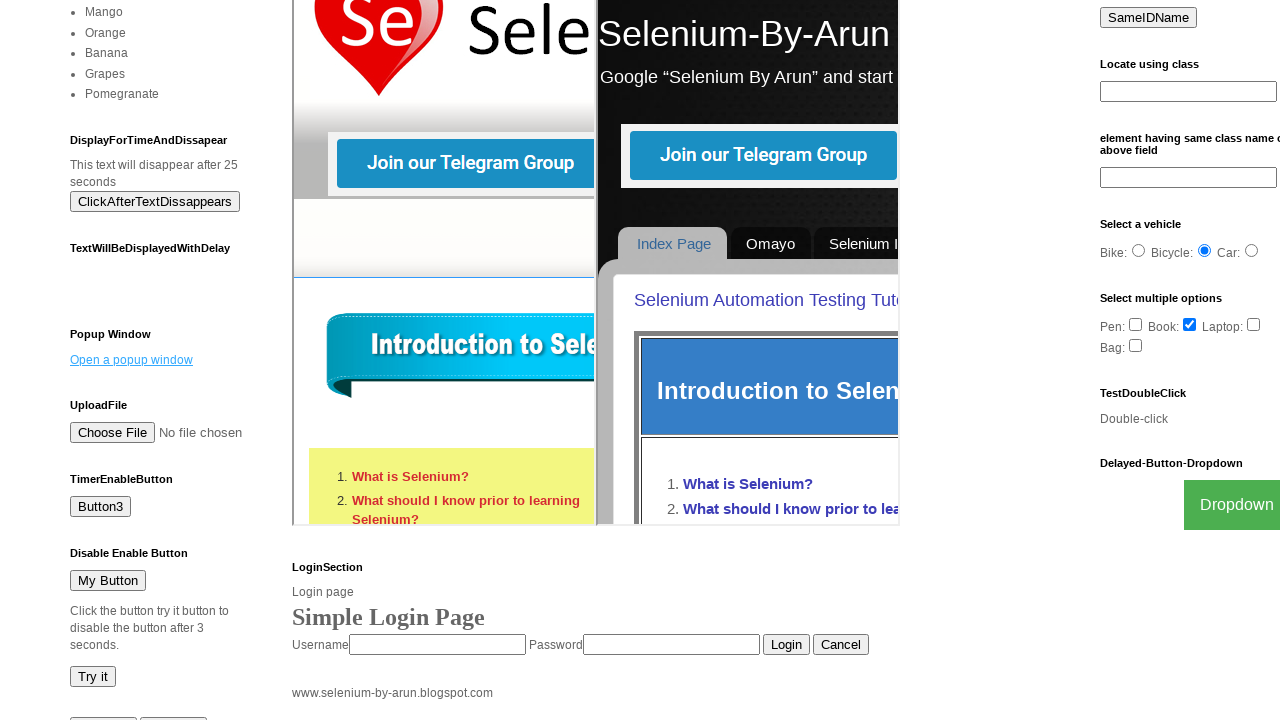